Tests modal dialog functionality by opening a modal and then closing it using JavaScript execution

Starting URL: https://formy-project.herokuapp.com/modal

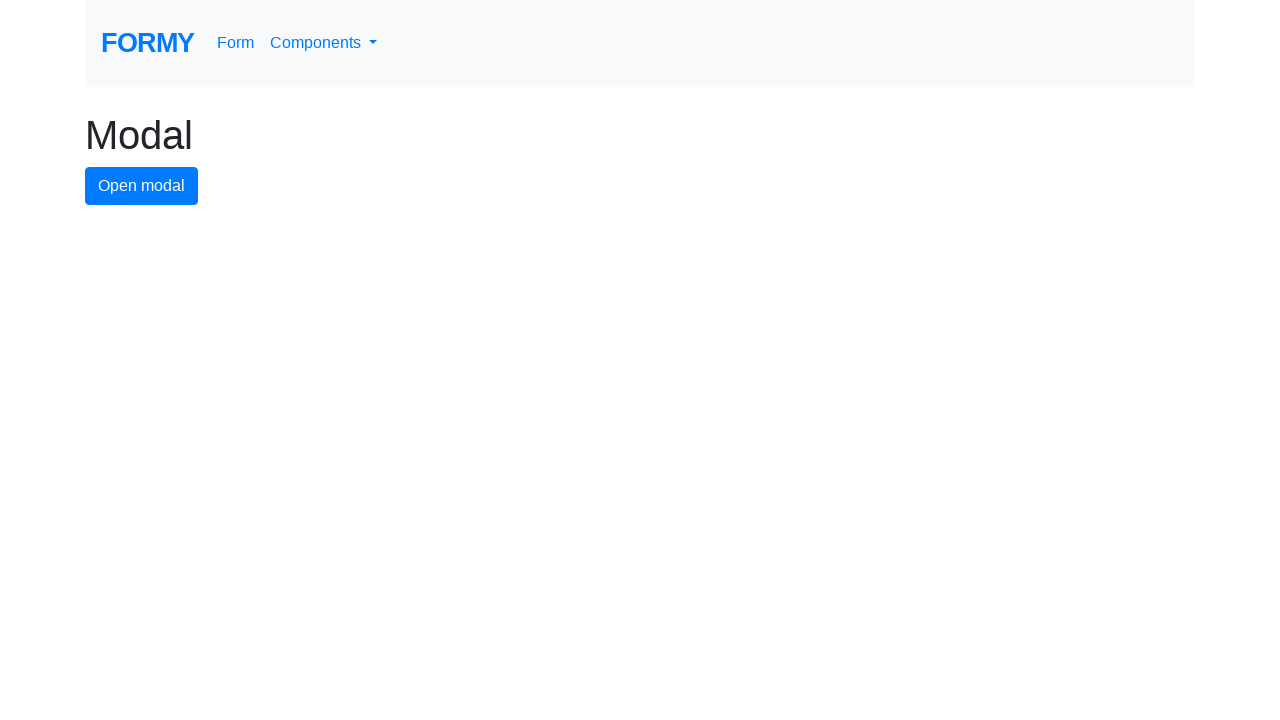

Clicked modal button to open modal dialog at (142, 186) on #modal-button
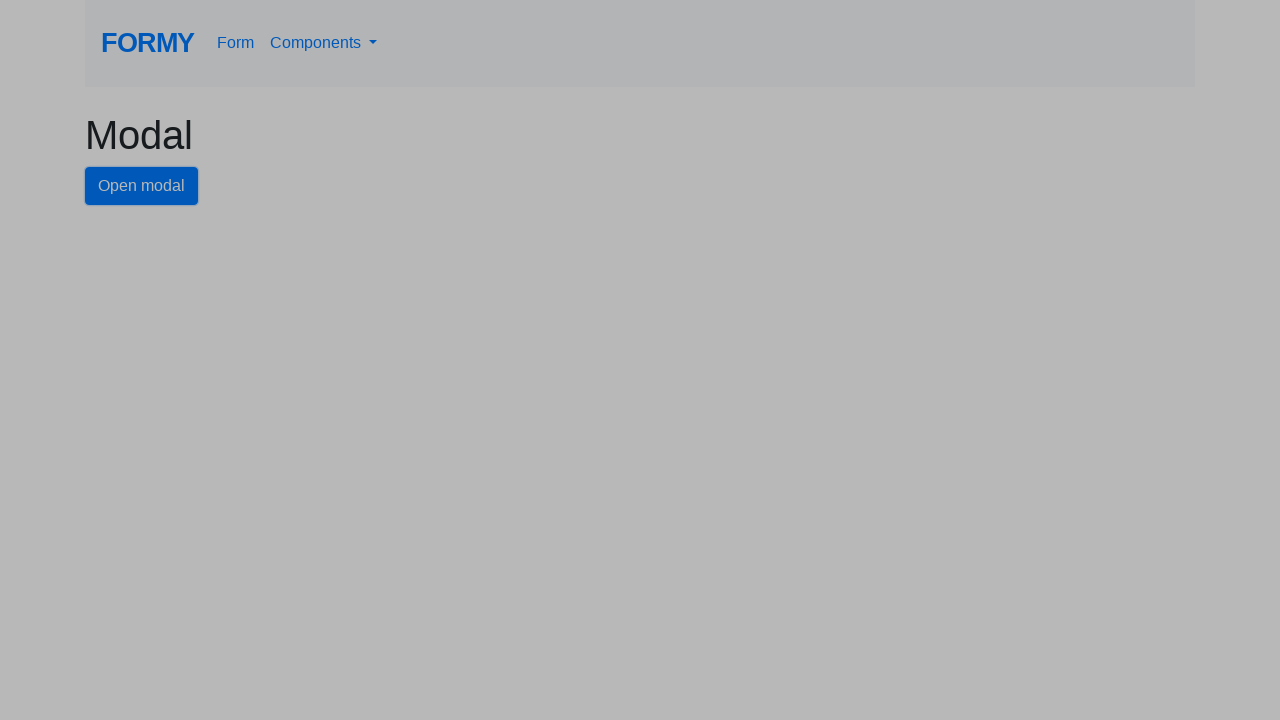

Modal dialog opened and close button is visible
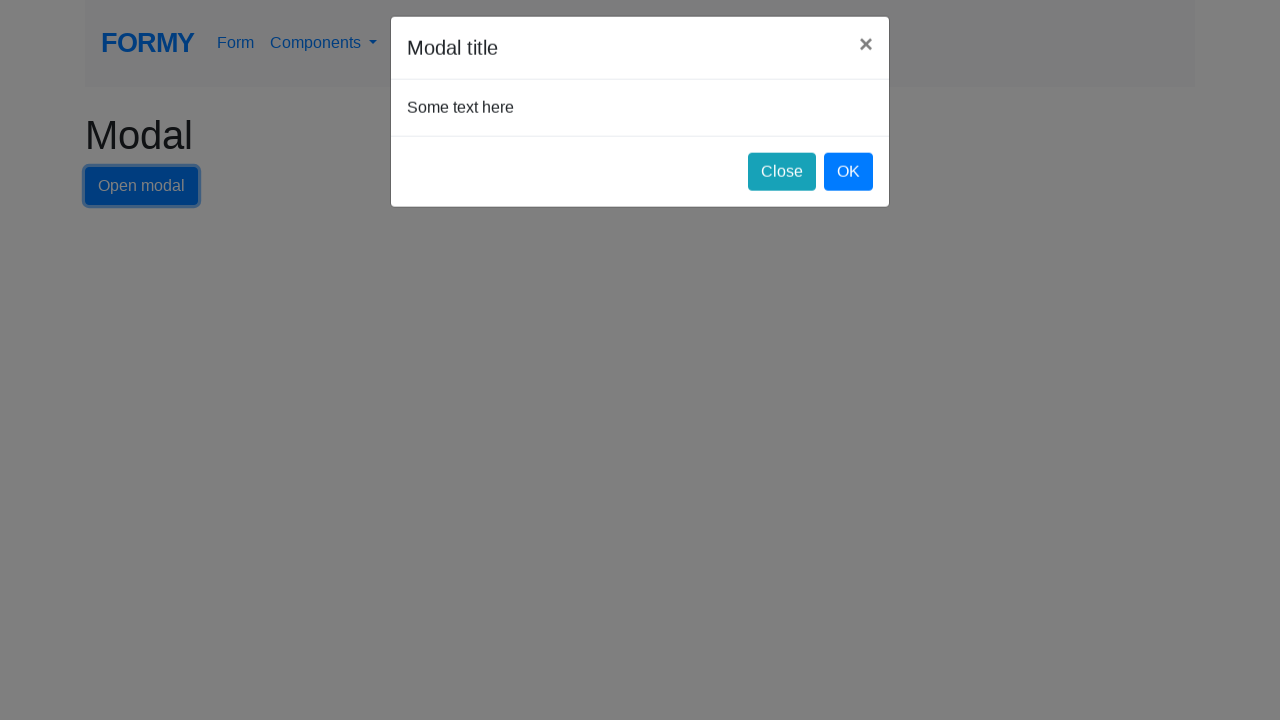

Executed JavaScript to click close button and close modal
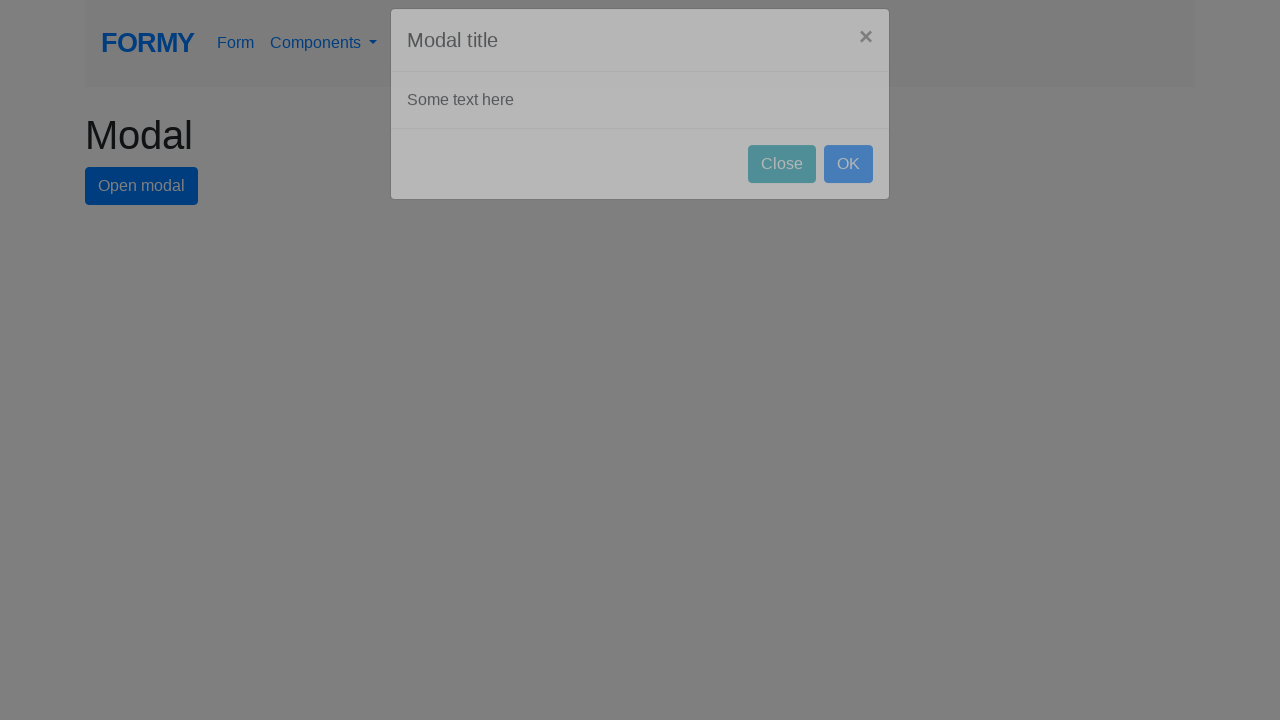

Waited for modal to fully close
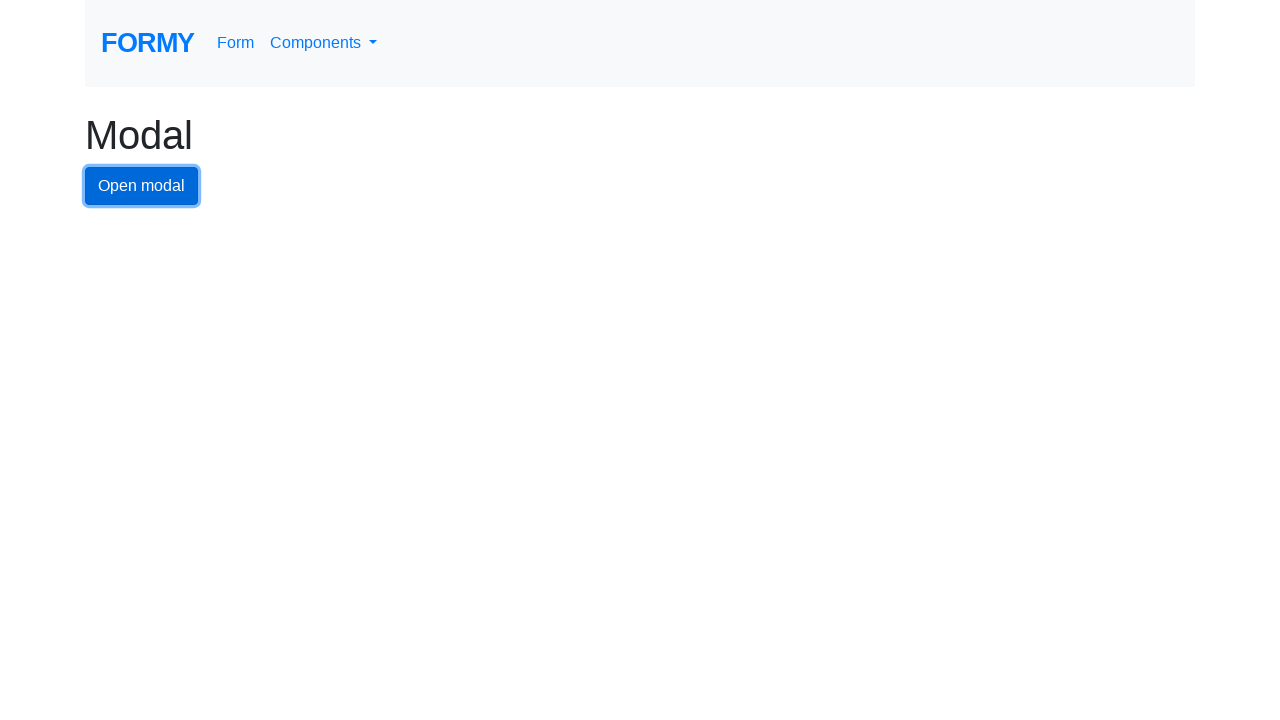

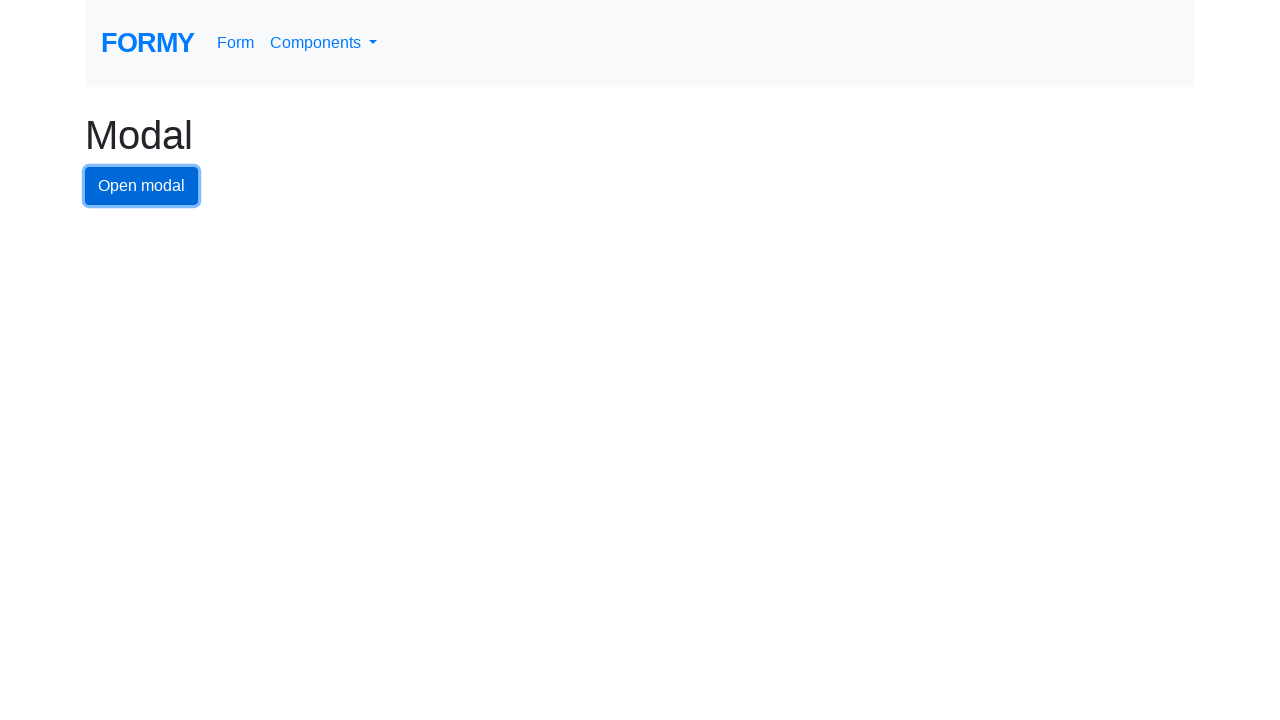